Tests waiting for a progress bar to complete by checking for "Complete!" text in the progress label element

Starting URL: https://seleniumui.moderntester.pl/progressbar.php

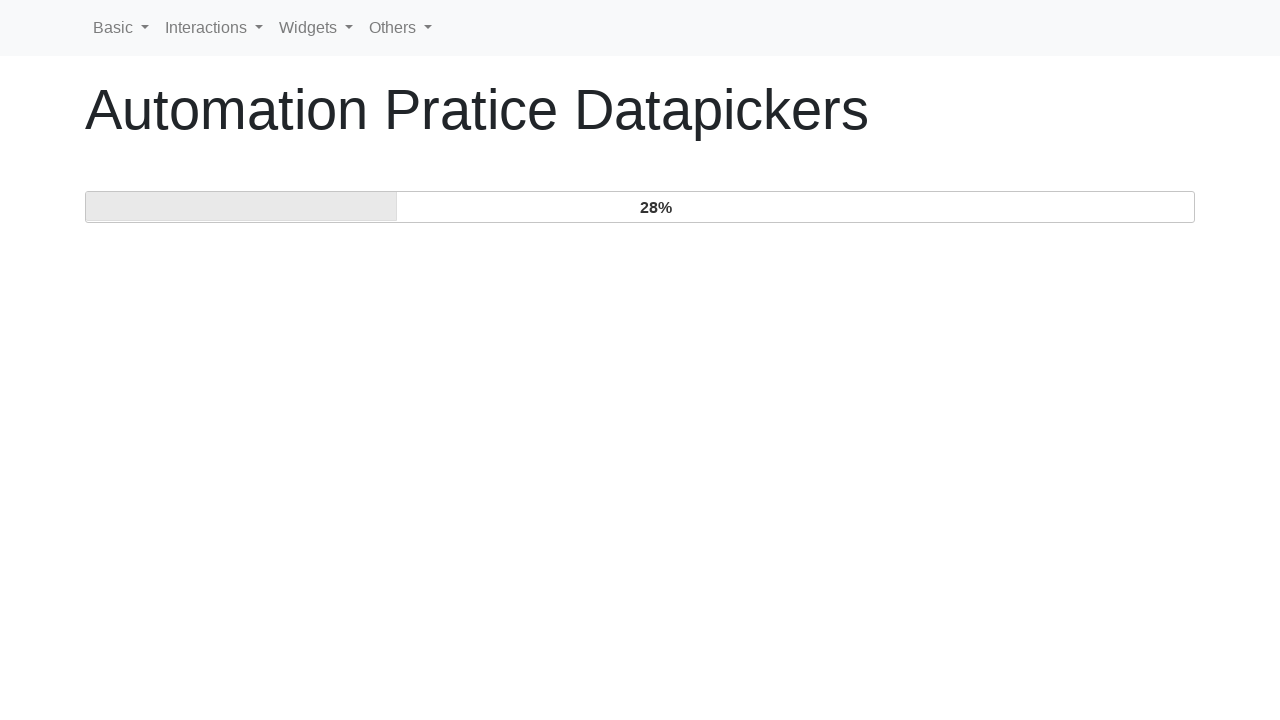

Navigated to progress bar test page
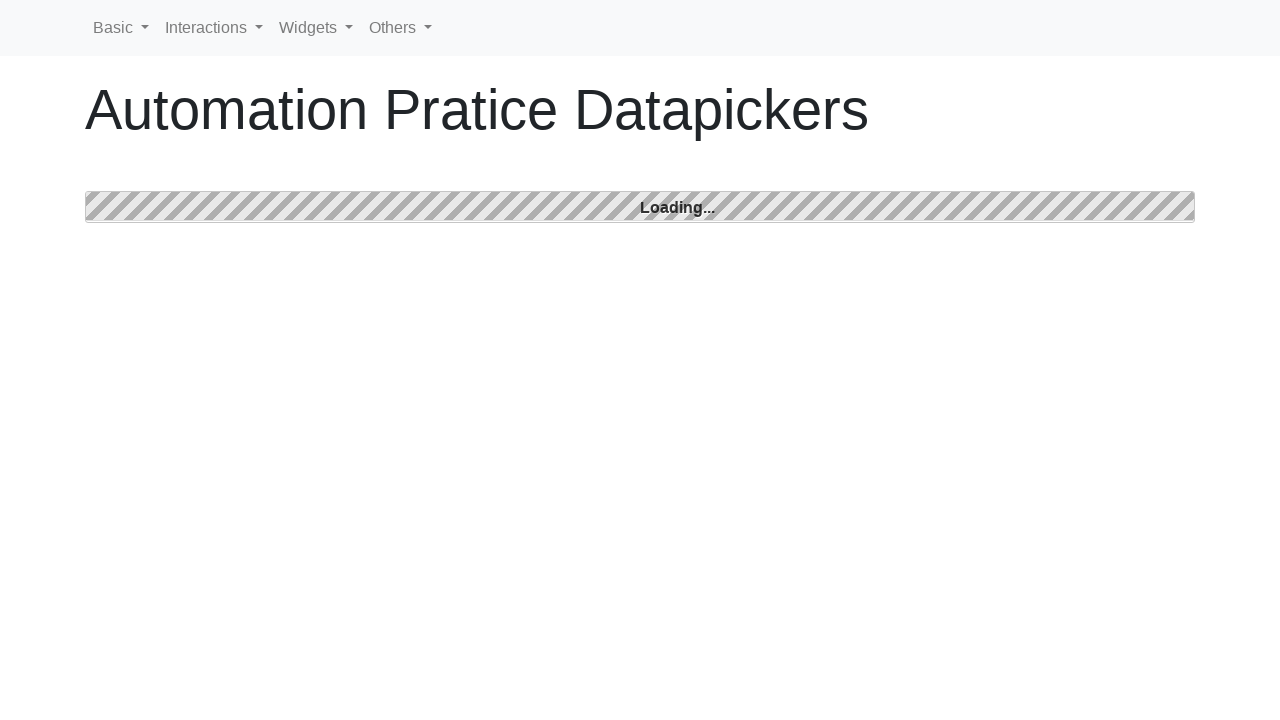

Progress bar completed - 'Complete!' text found in progress label
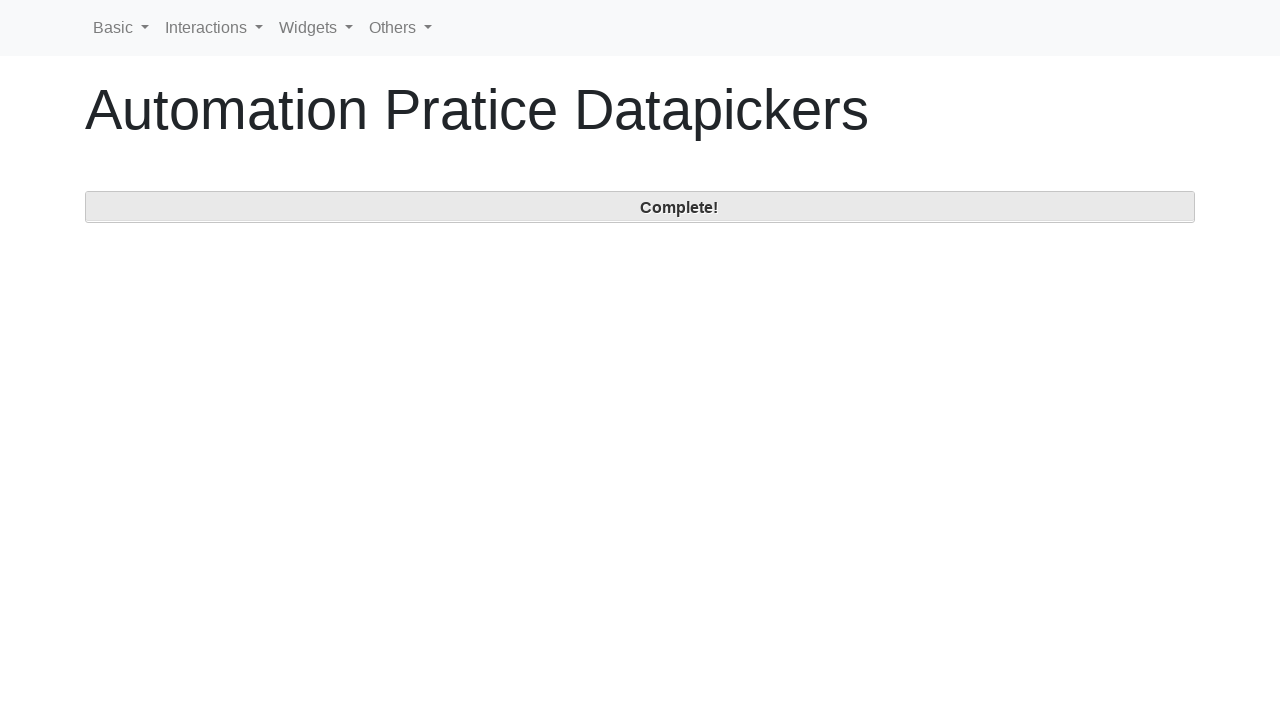

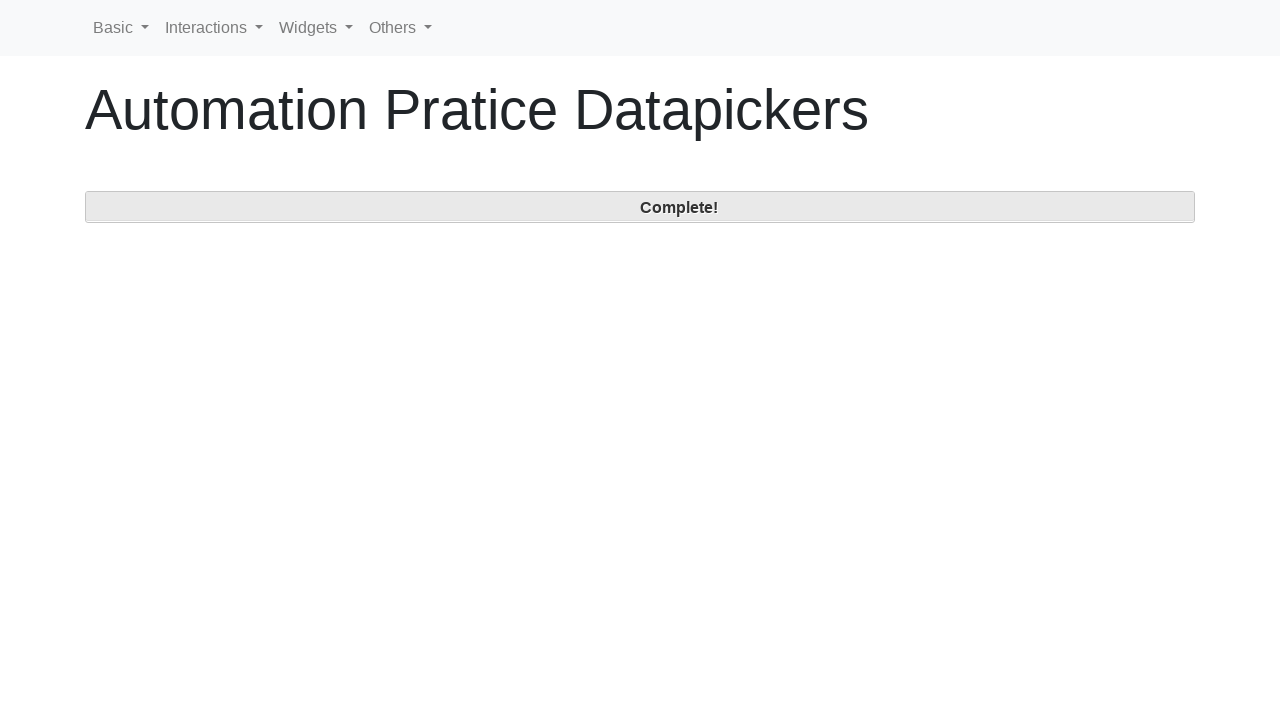